Tests a registration form by filling in first name, last name, and email fields, then submitting and verifying the success message

Starting URL: http://suninjuly.github.io/registration1.html

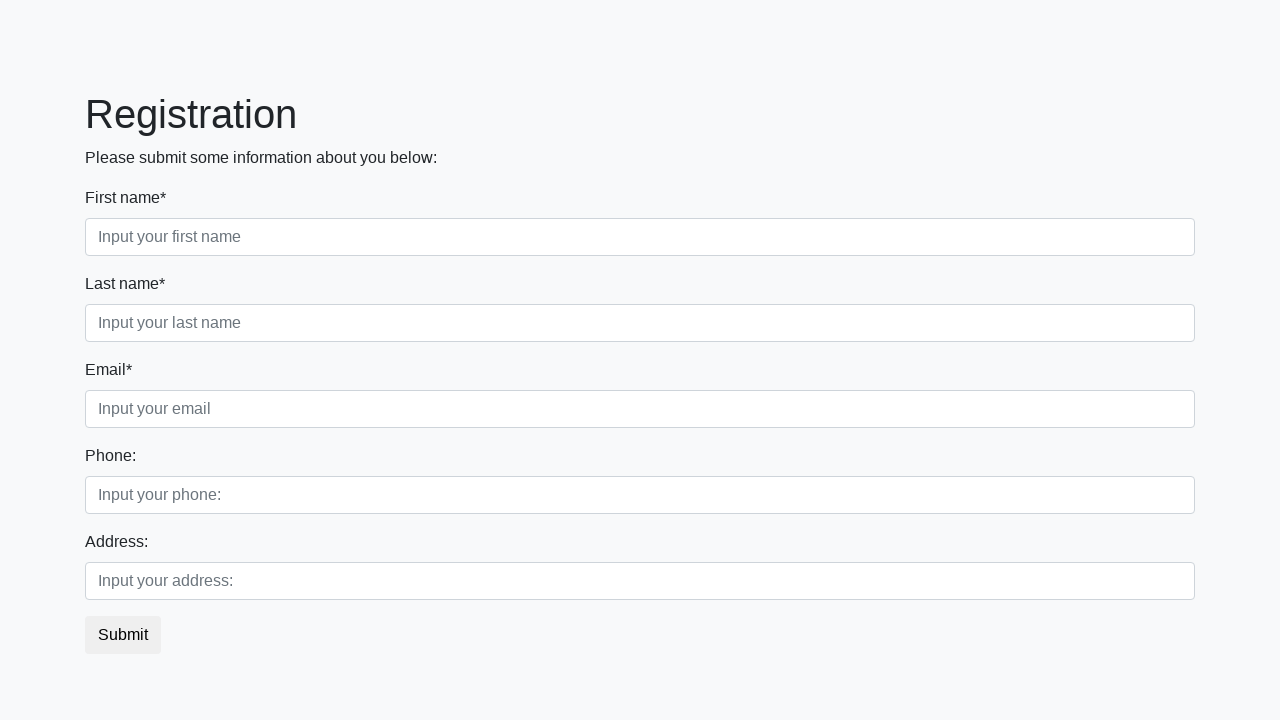

Filled first name field with 'Ivan' on .first_block .first
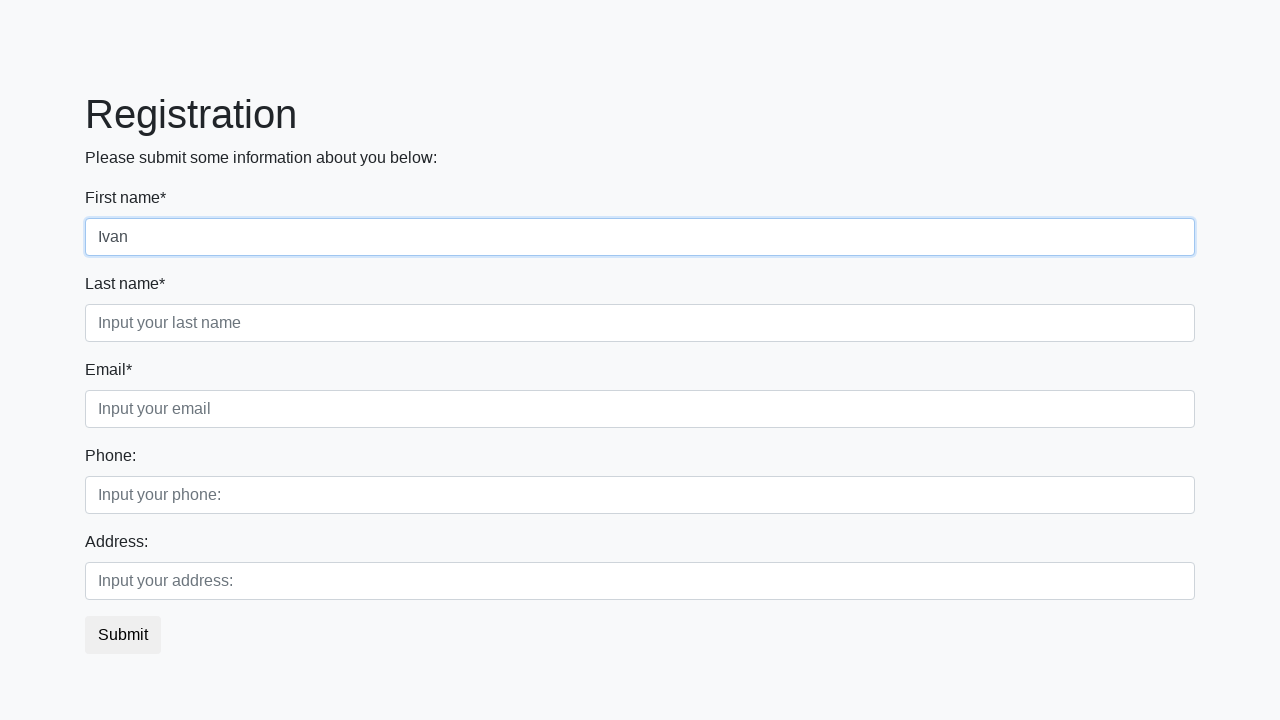

Filled last name field with 'Petrov' on .first_block .second
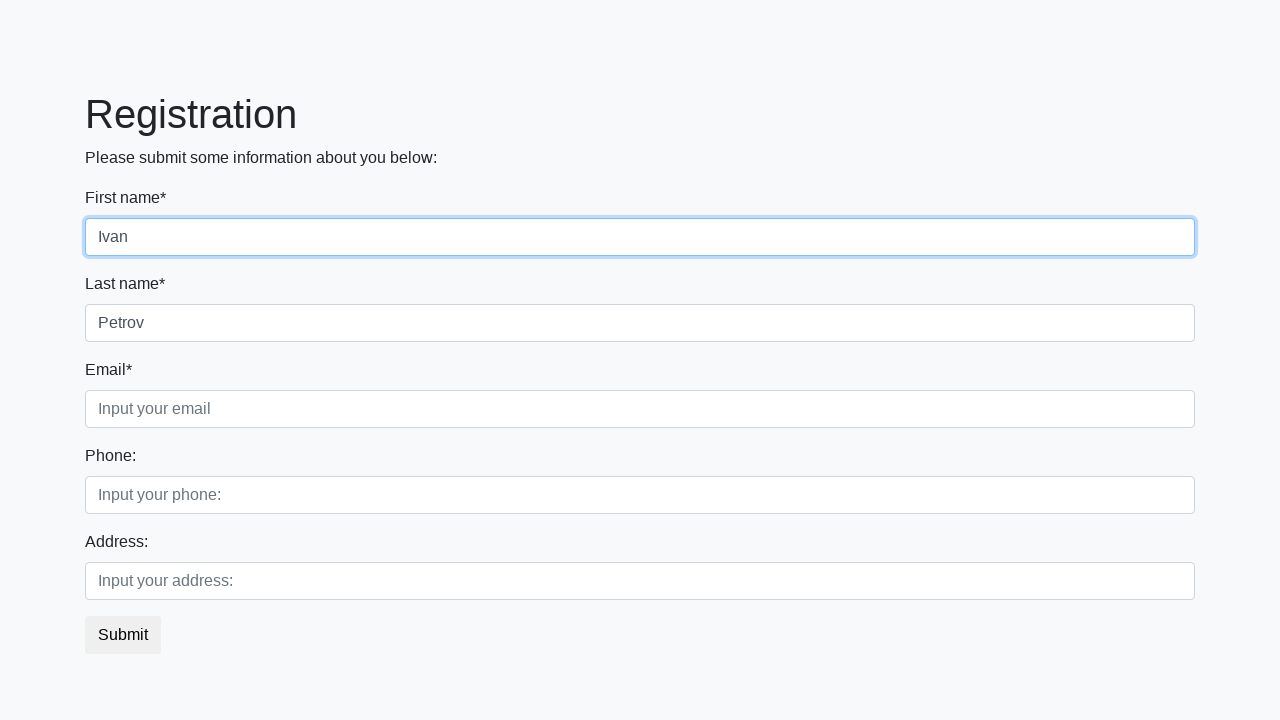

Filled email field with 'ipetrov@gmail.com' on .first_block .third
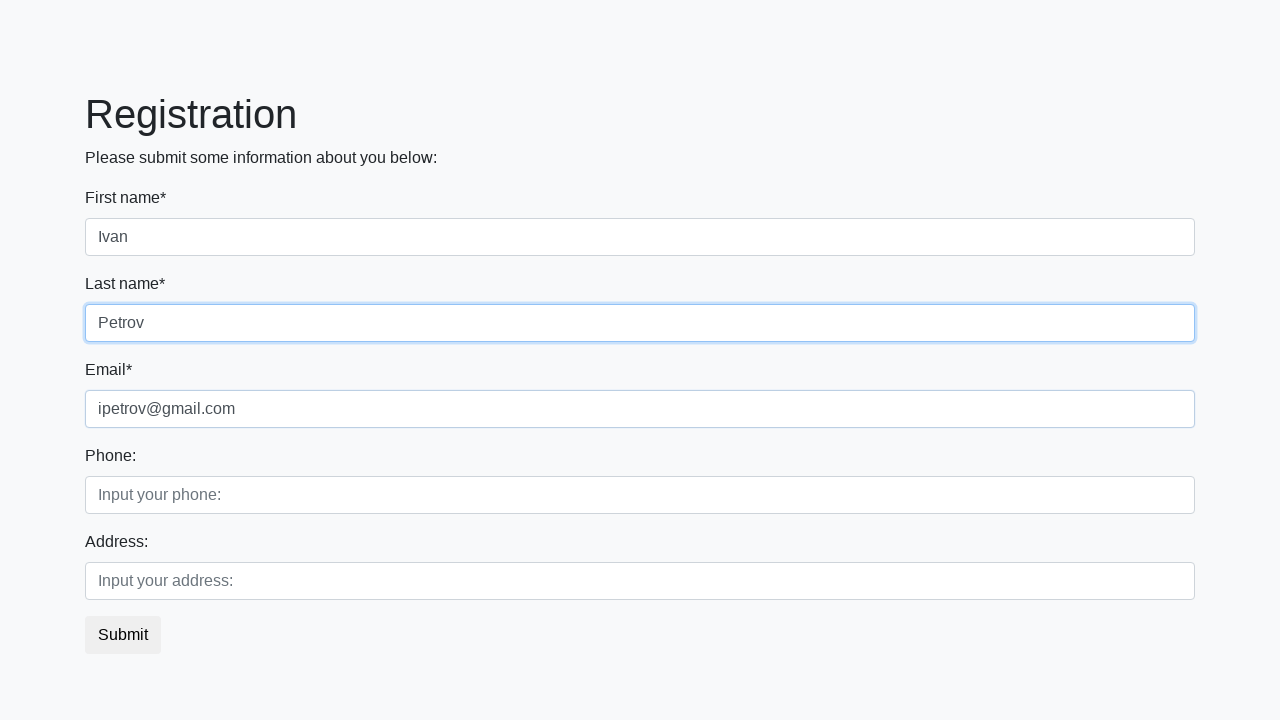

Clicked registration submit button at (123, 635) on button.btn
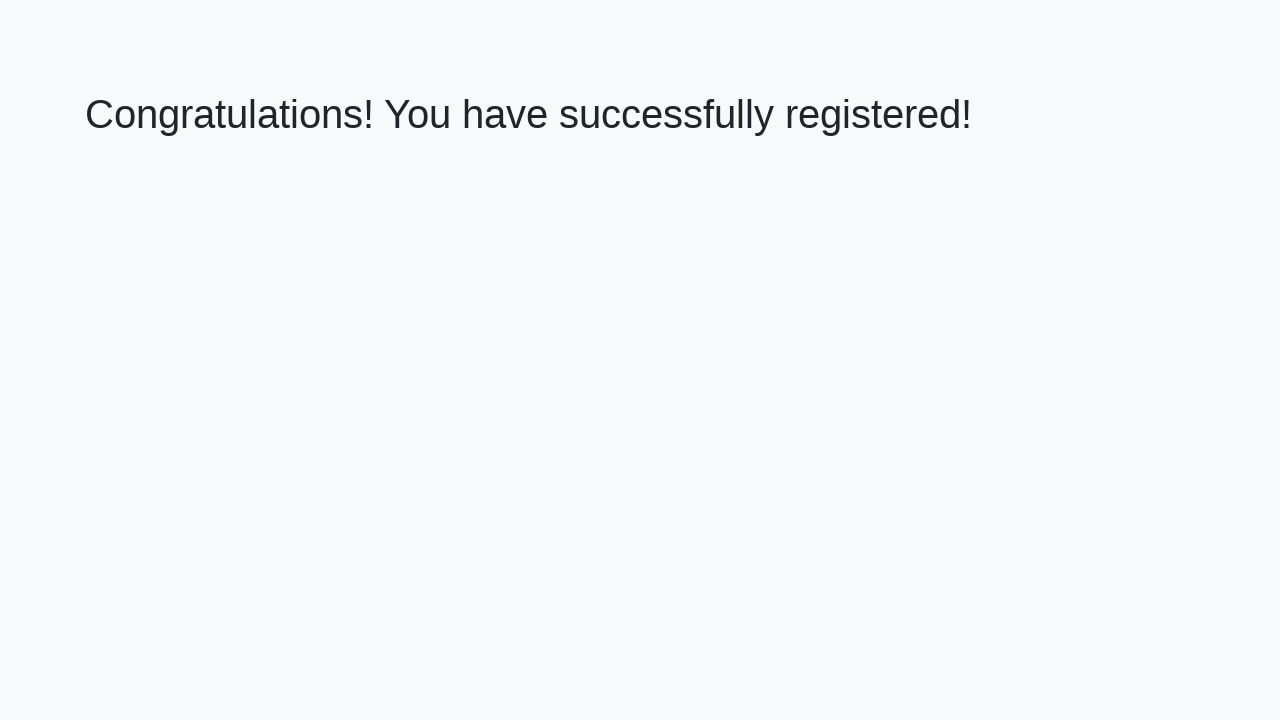

Success message heading loaded
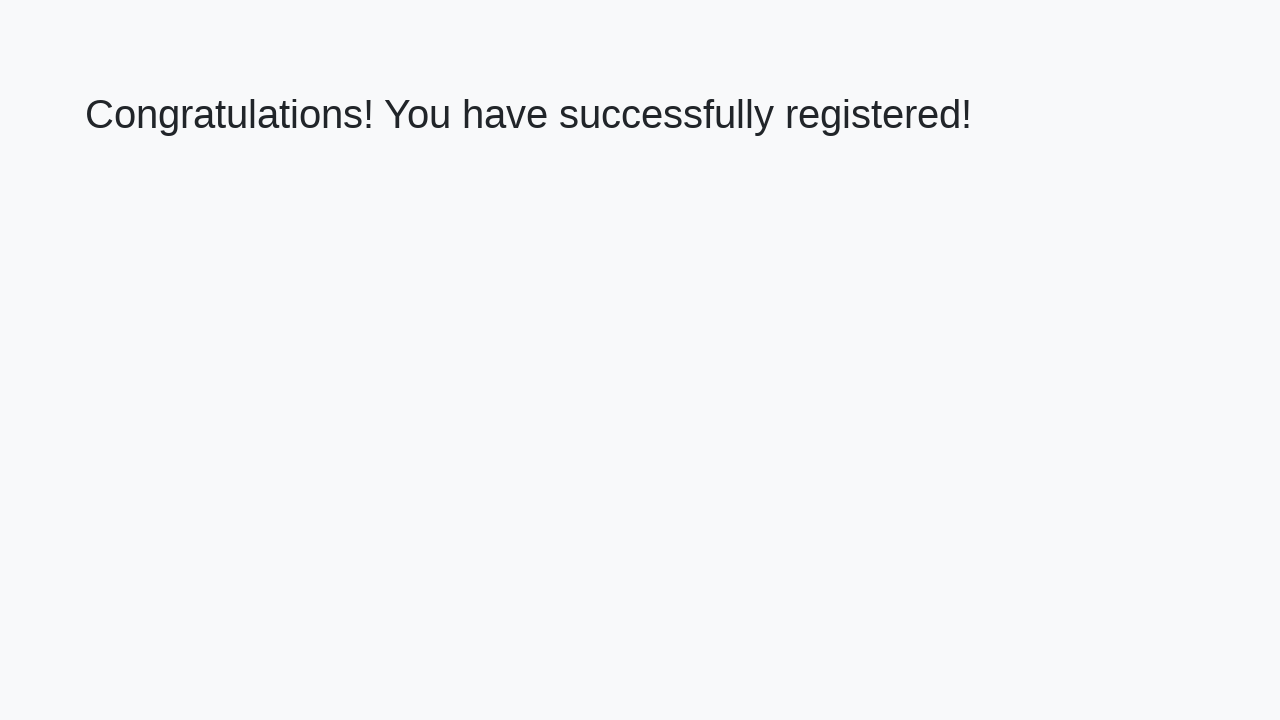

Retrieved success message text
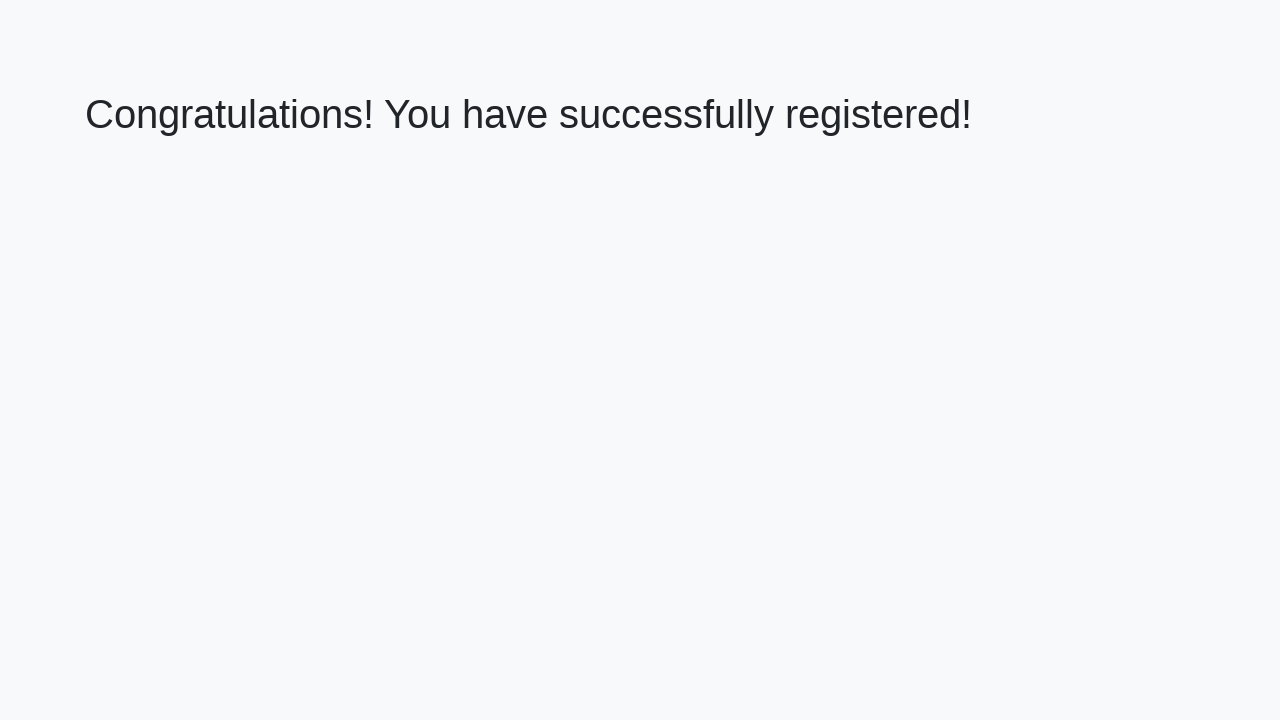

Verified success message: 'Congratulations! You have successfully registered!'
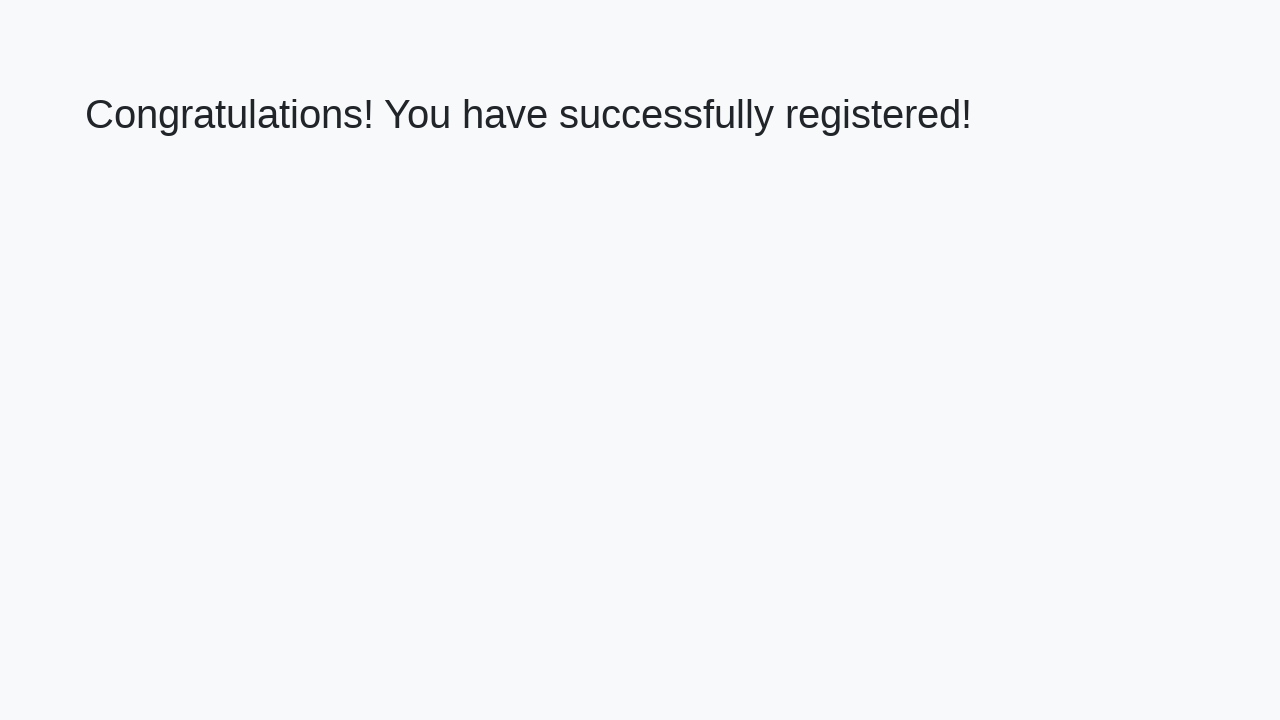

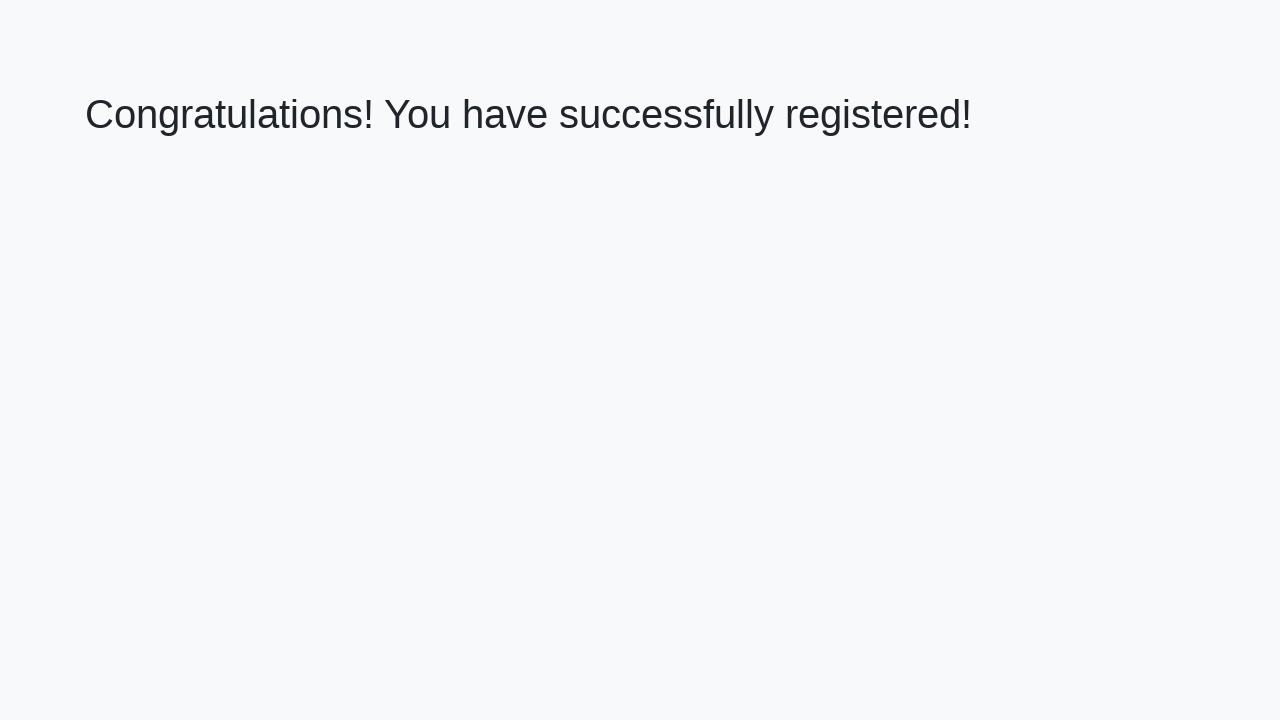